Tests drag and drop functionality by dragging a football element to two different drop zones and verifying the drops were successful

Starting URL: https://training-support.net/webelements/drag-drop

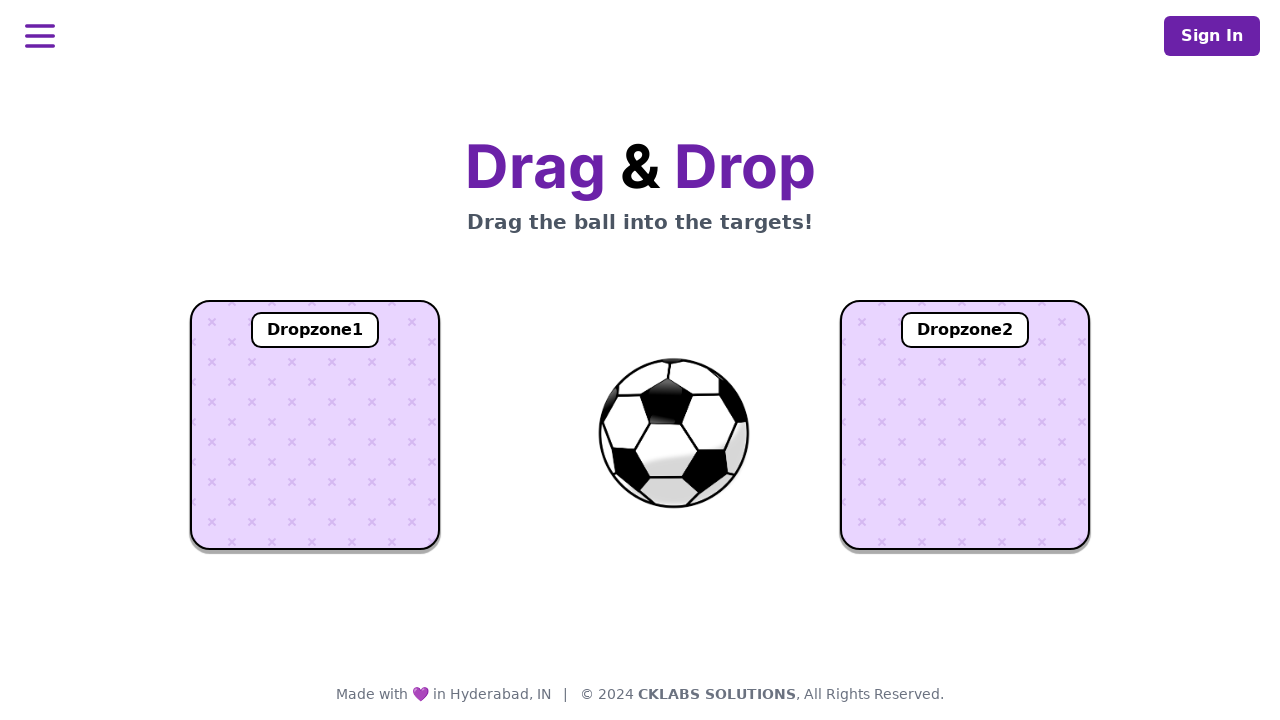

Navigated to drag and drop test page
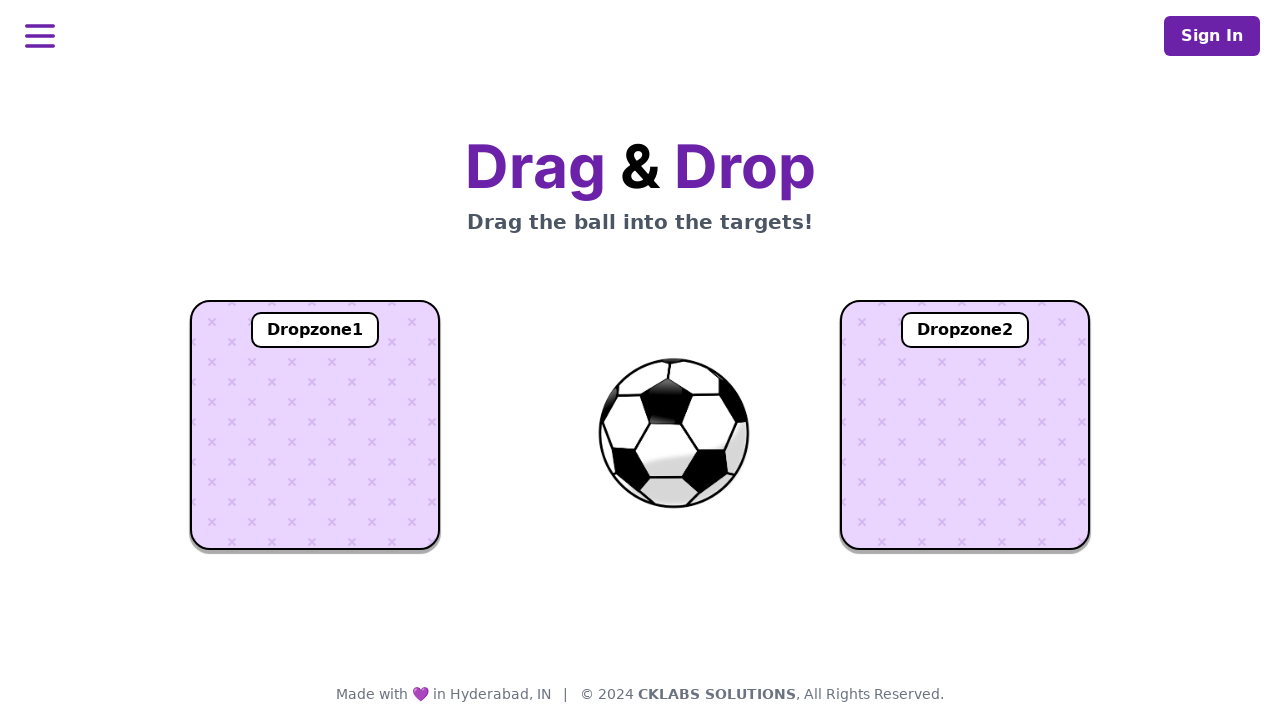

Located football element
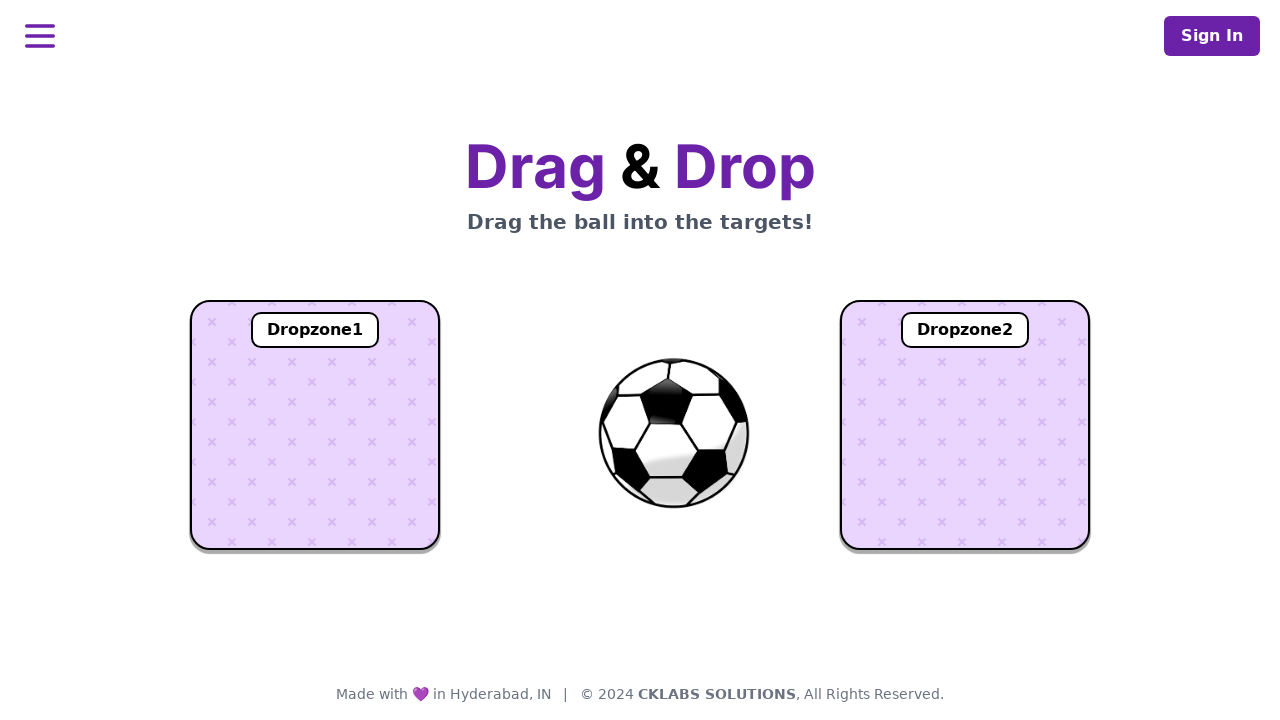

Located dropzone 1
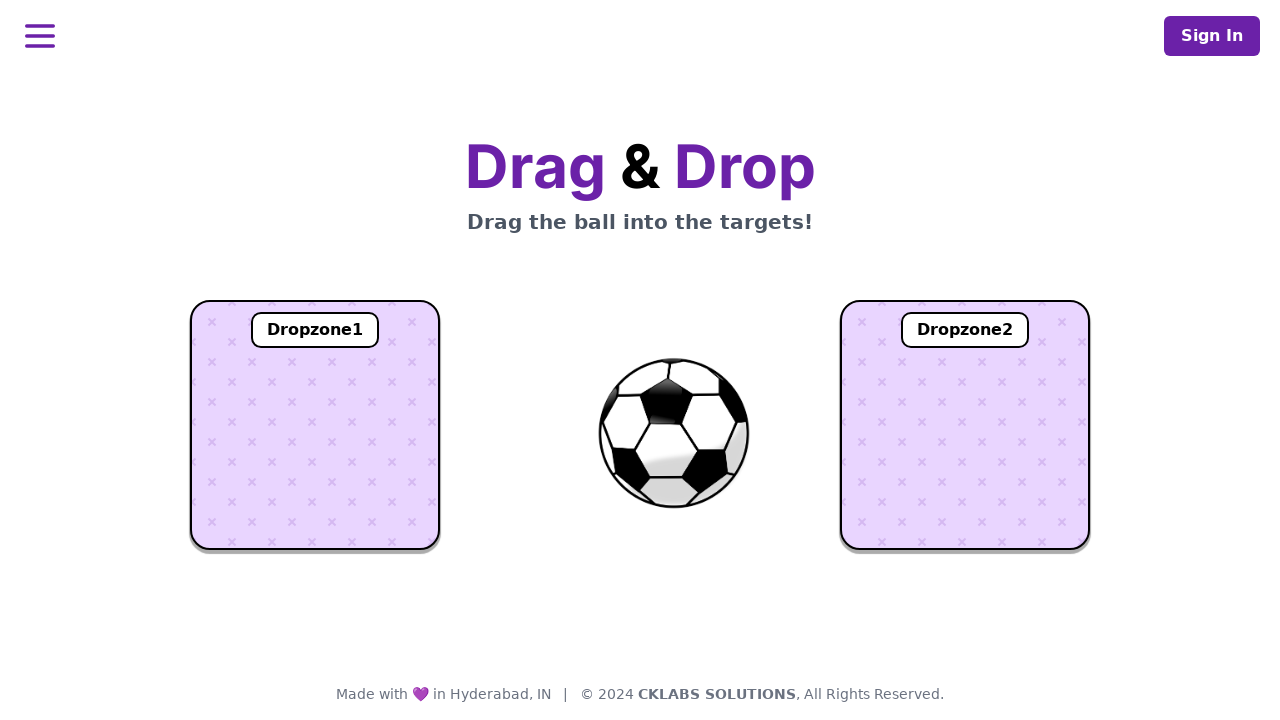

Located dropzone 2
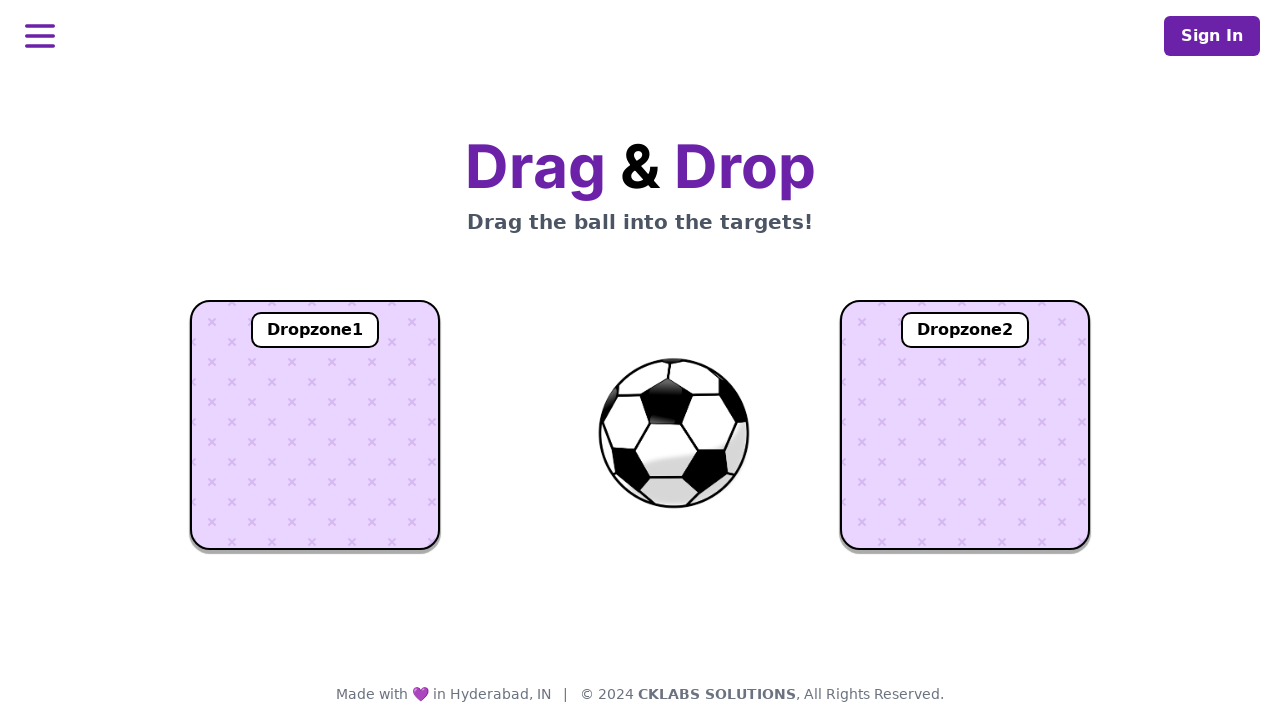

Dragged football element to dropzone 1 at (315, 425)
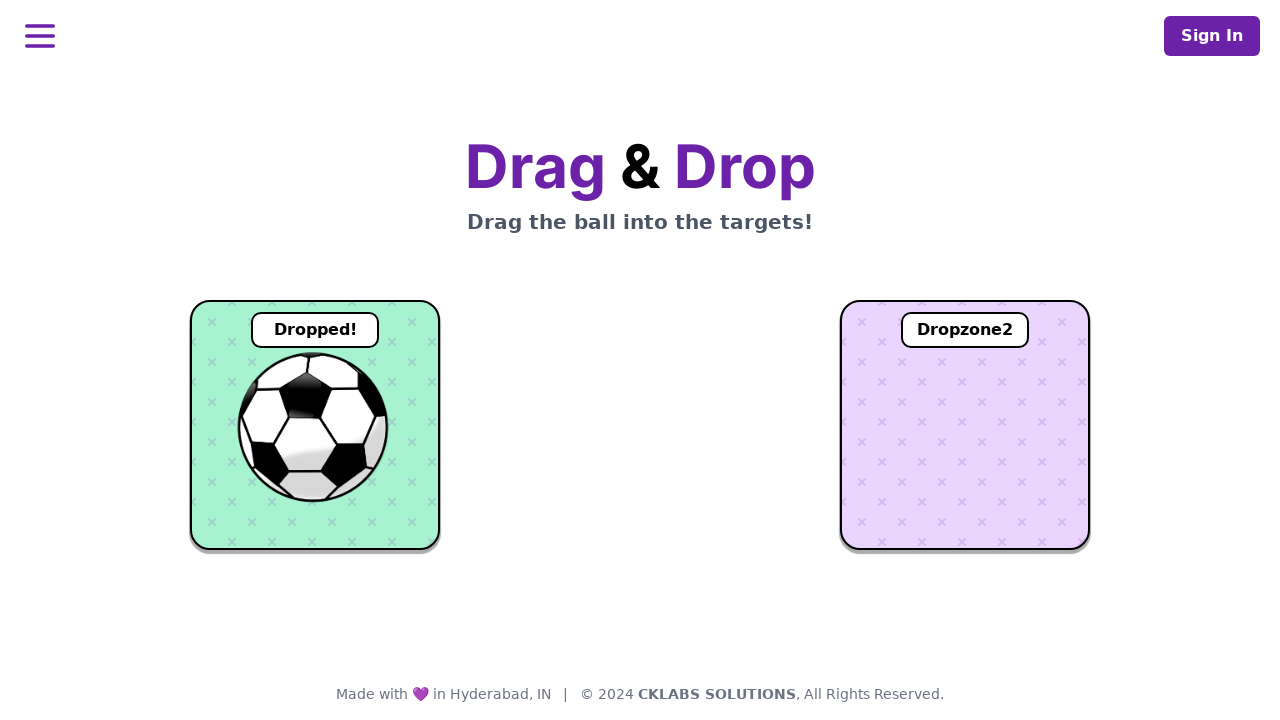

Verified football was successfully dropped in dropzone 1
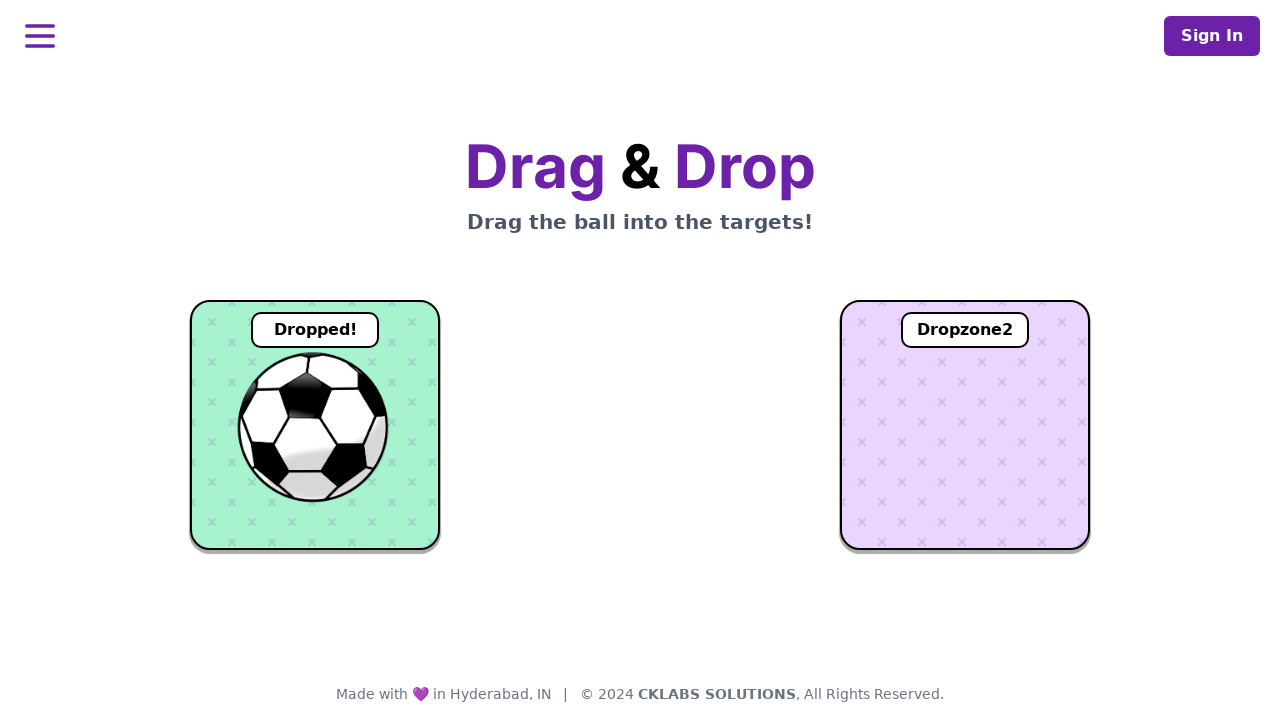

Dragged football element to dropzone 2 at (965, 425)
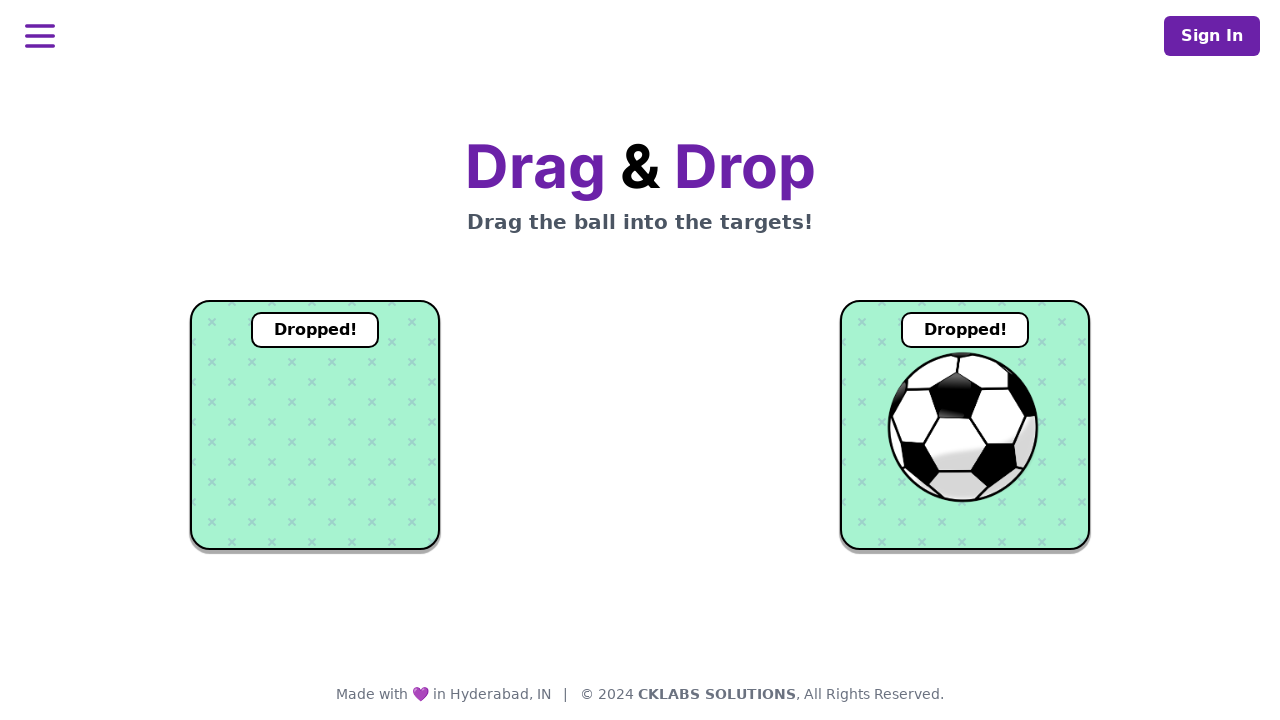

Verified football was successfully dropped in dropzone 2
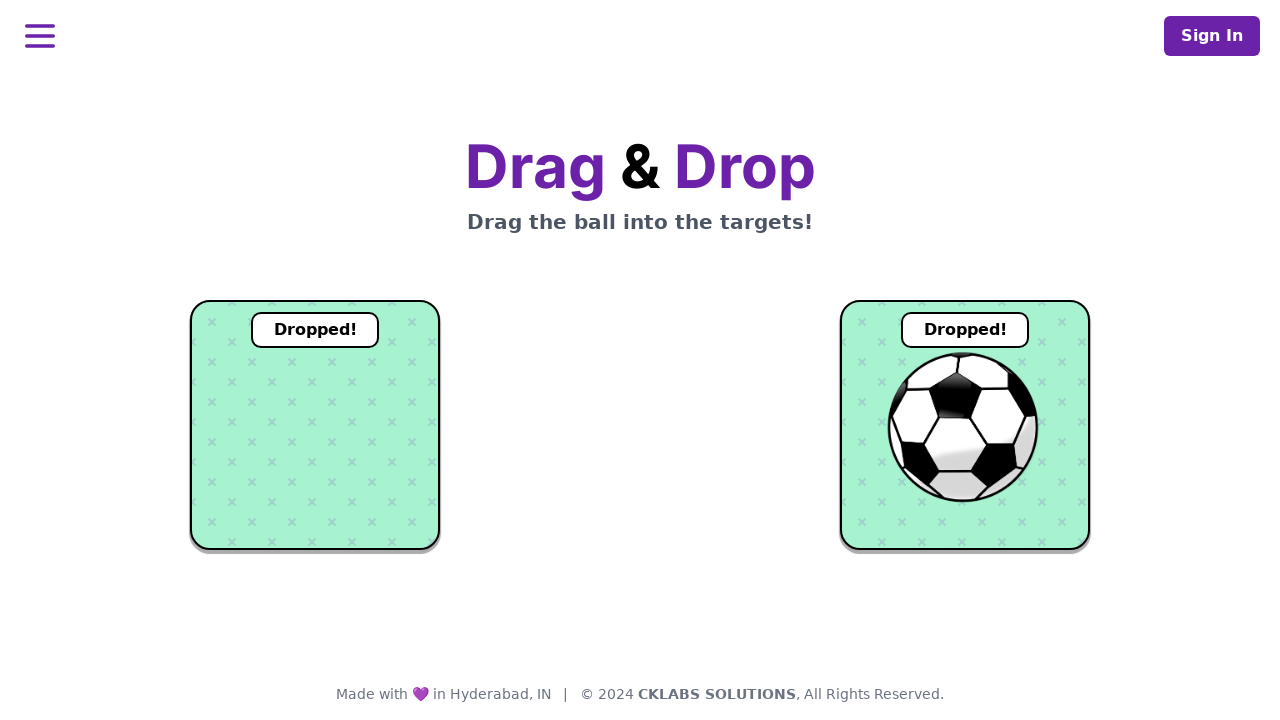

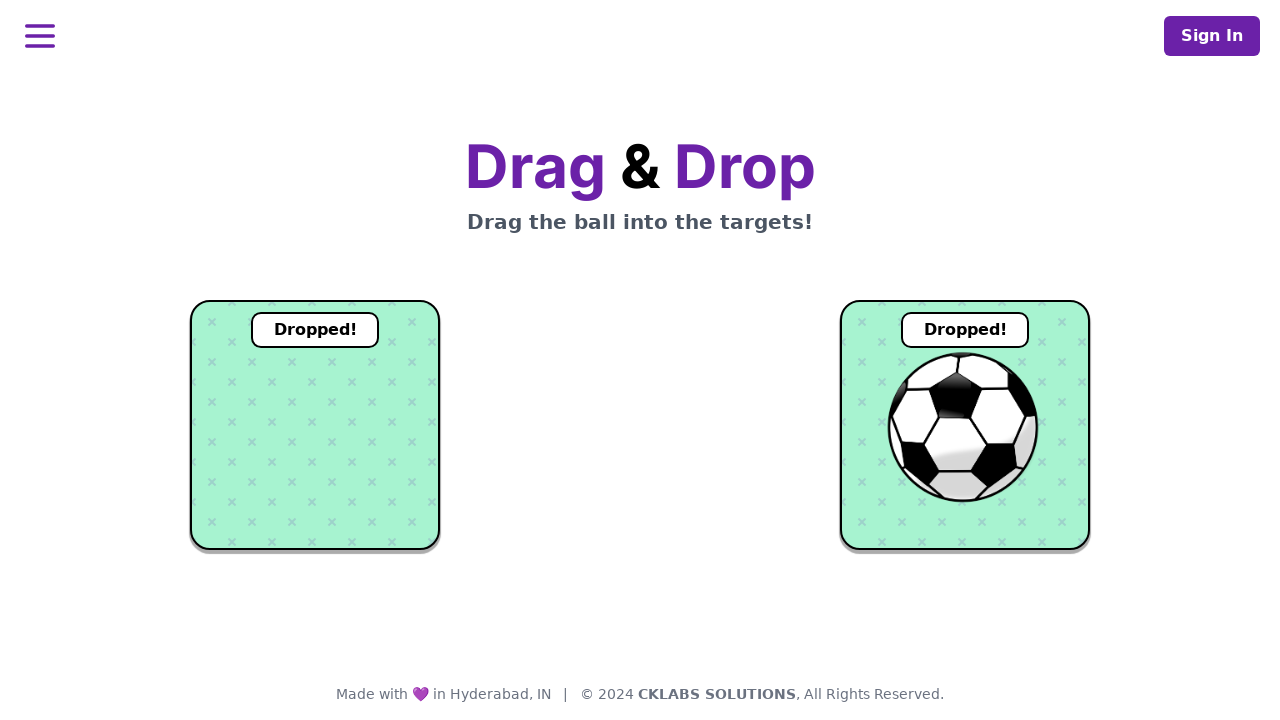